Tests JavaScript prompt alert functionality by clicking a button that triggers a prompt, entering text into the prompt dialog, and accepting it.

Starting URL: https://v1.training-support.net/selenium/javascript-alerts

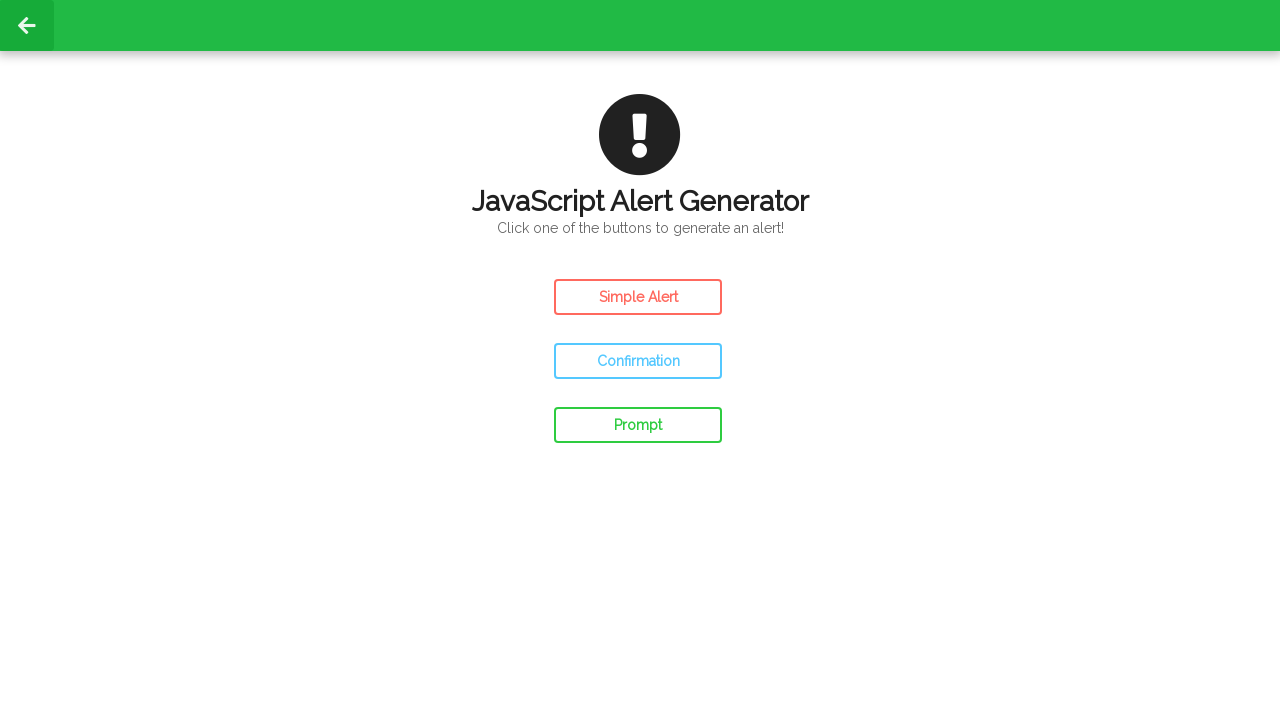

Set up dialog handler to accept prompt with 'Awesome!' text
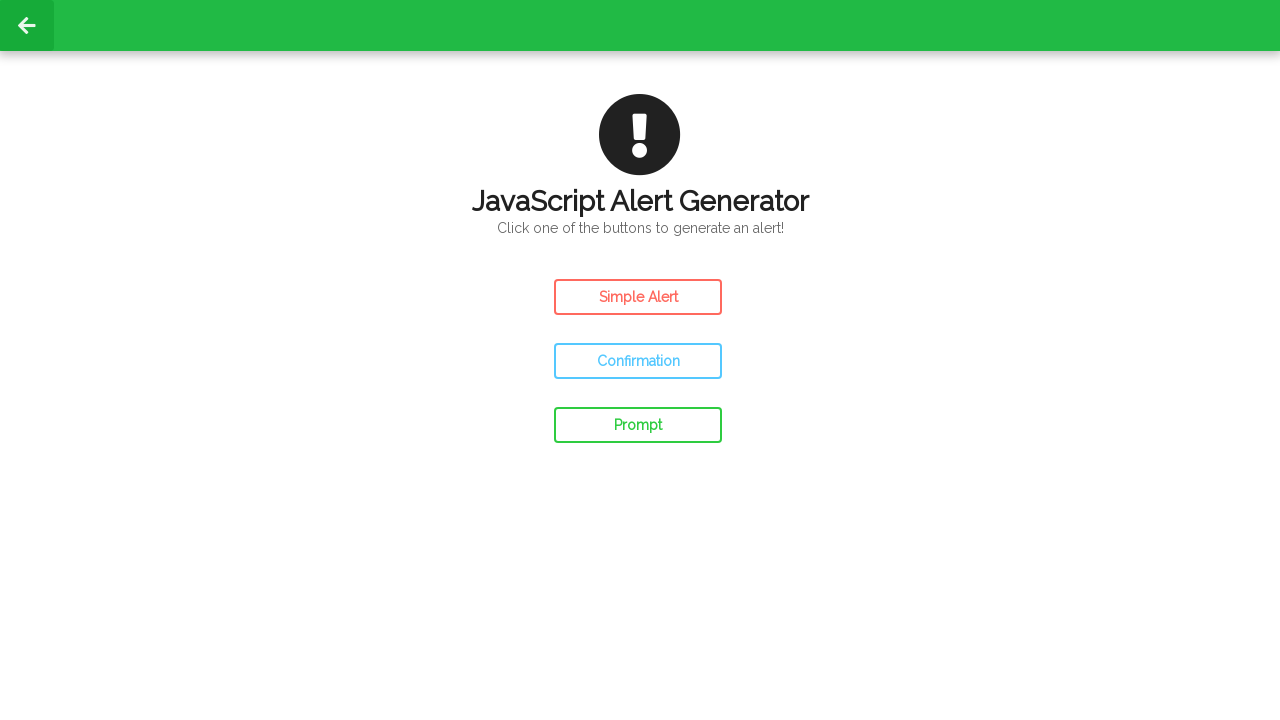

Clicked prompt button to trigger JavaScript prompt dialog at (638, 425) on #prompt
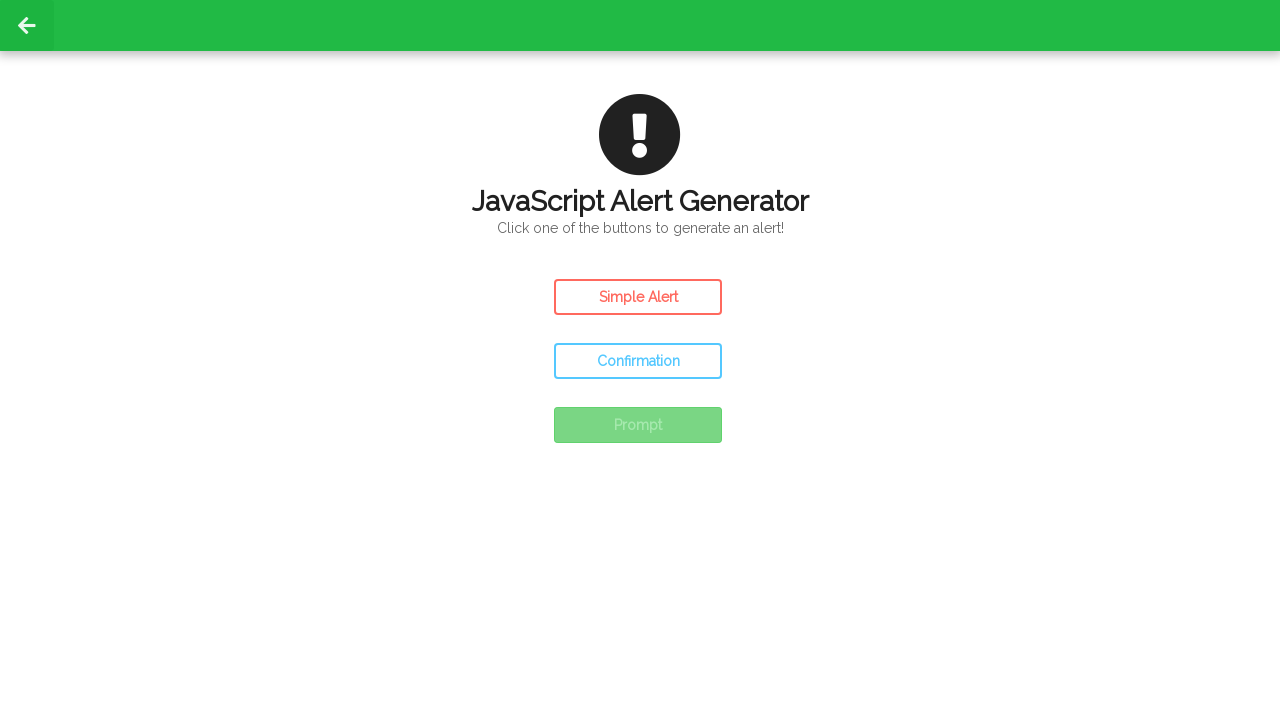

Waited for dialog to be processed
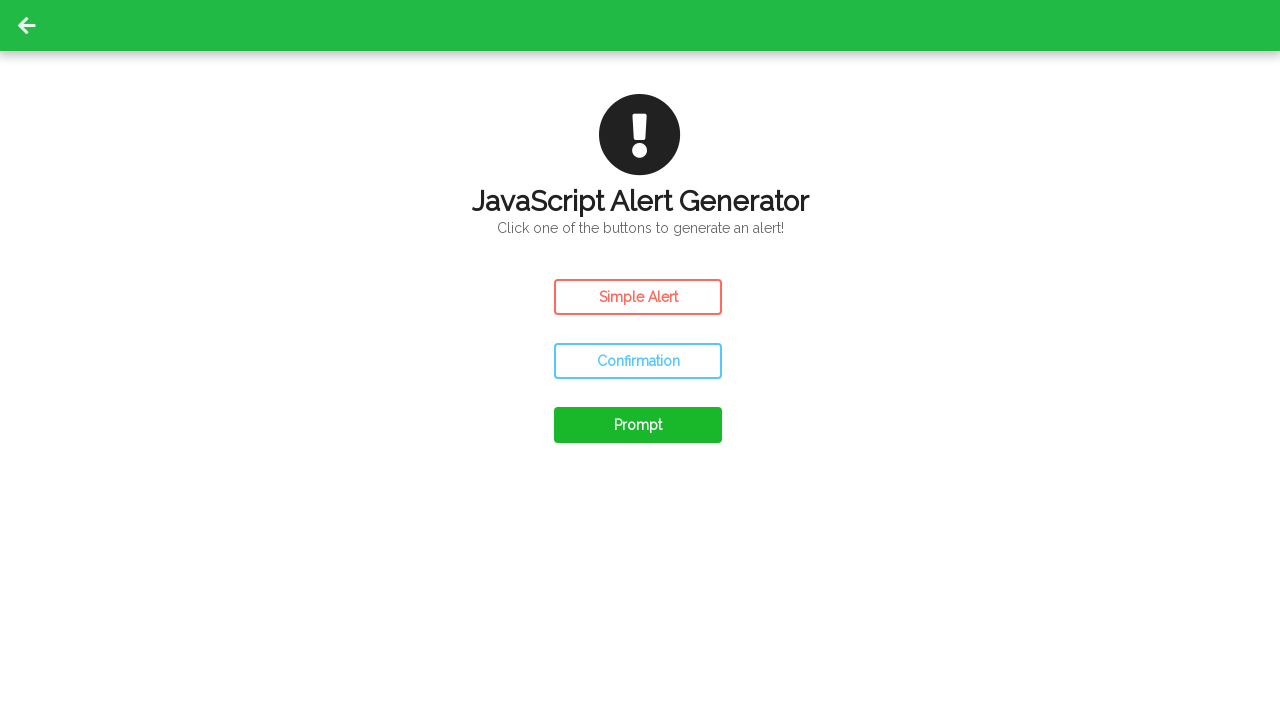

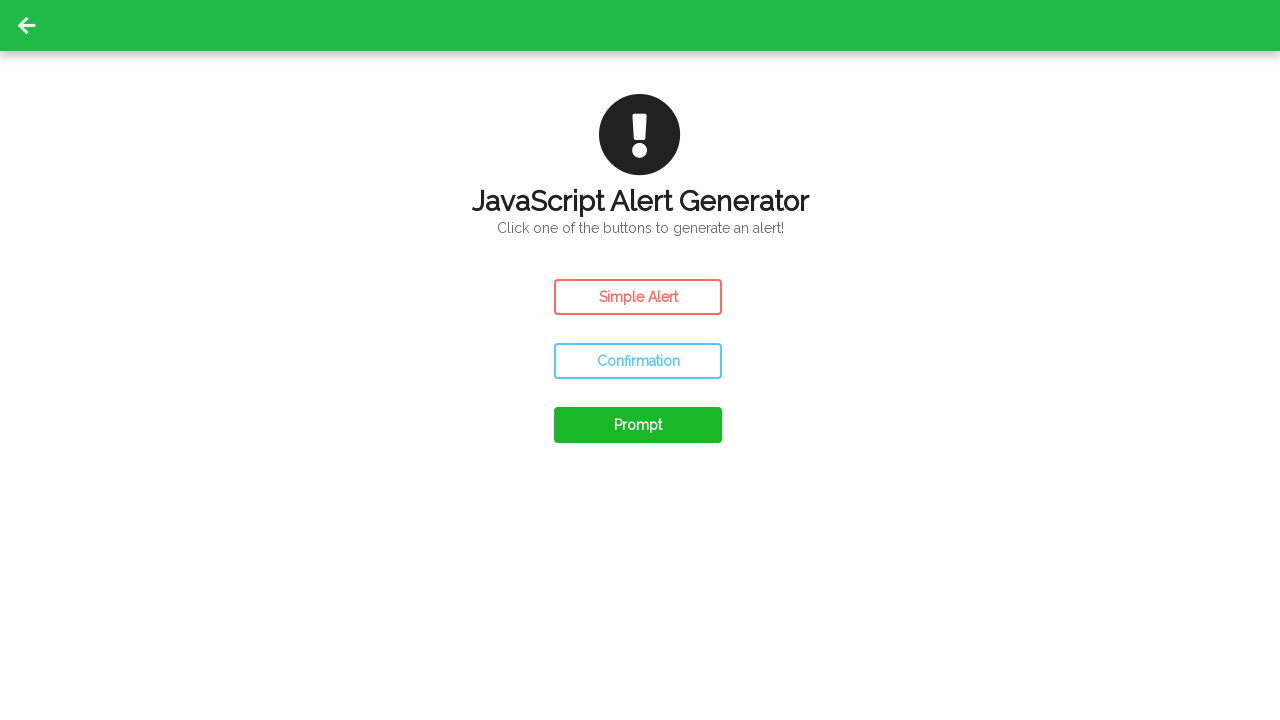